Tests horizontal slider functionality by adjusting the slider value using arrow keys to reach a target value

Starting URL: http://the-internet.herokuapp.com/horizontal_slider

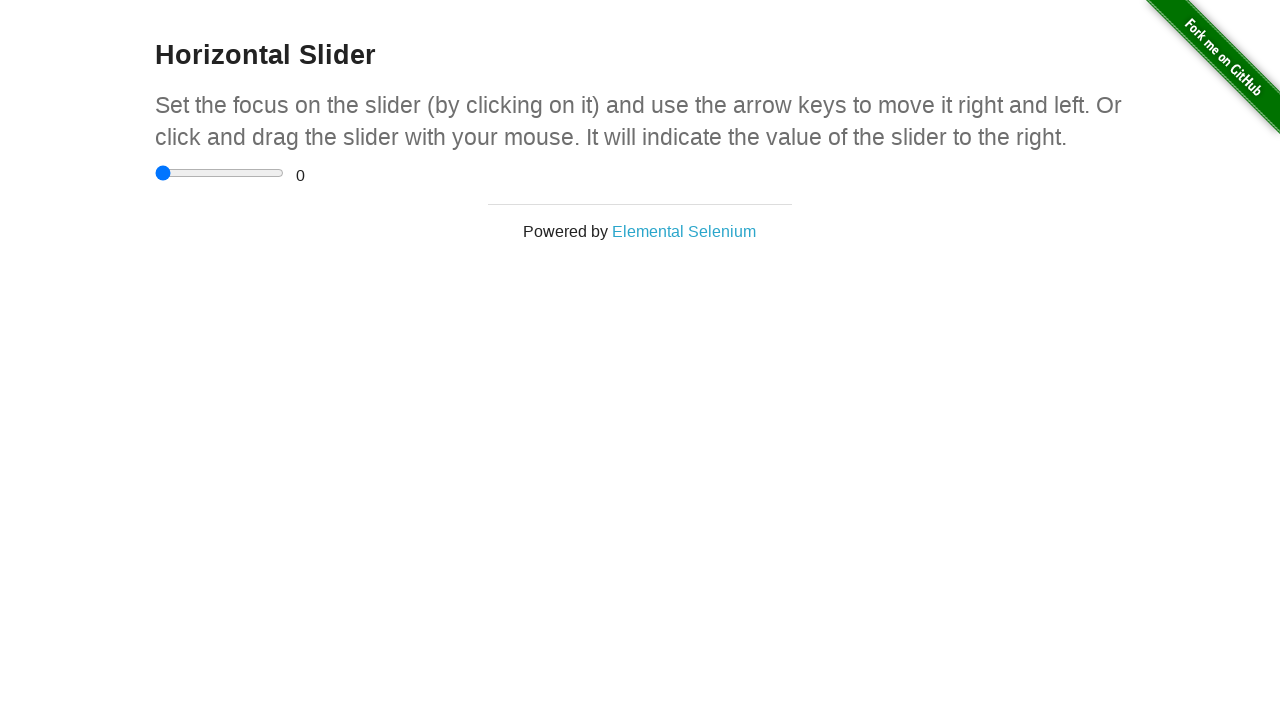

Clicked on the horizontal slider to focus it at (220, 173) on xpath=//input
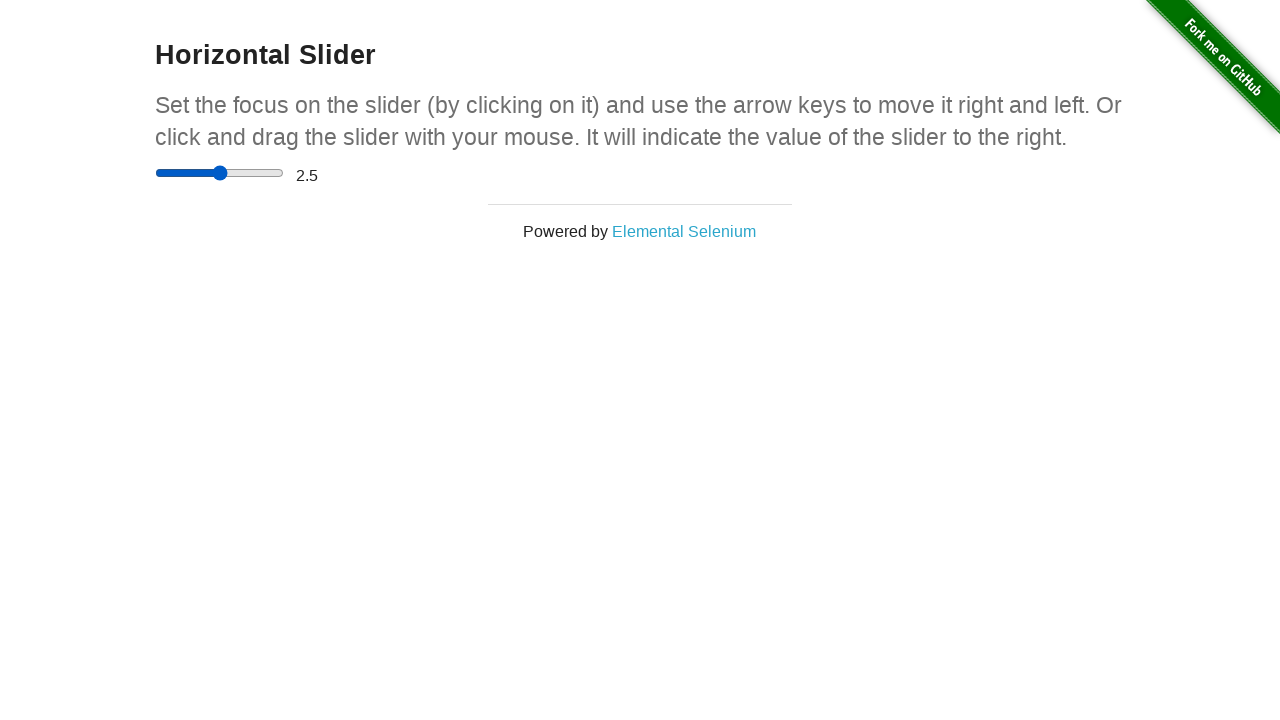

Retrieved current slider value: 2.5
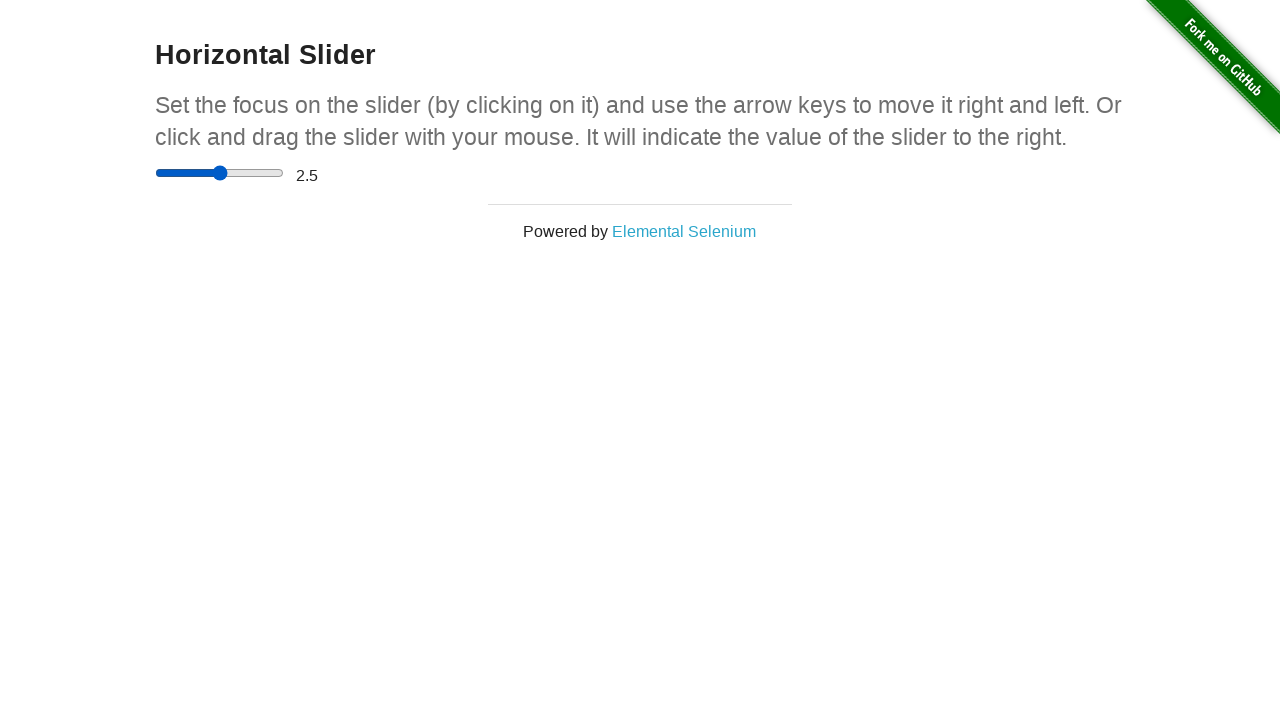

Pressed ArrowUp to increase slider value towards 3.5 on //input
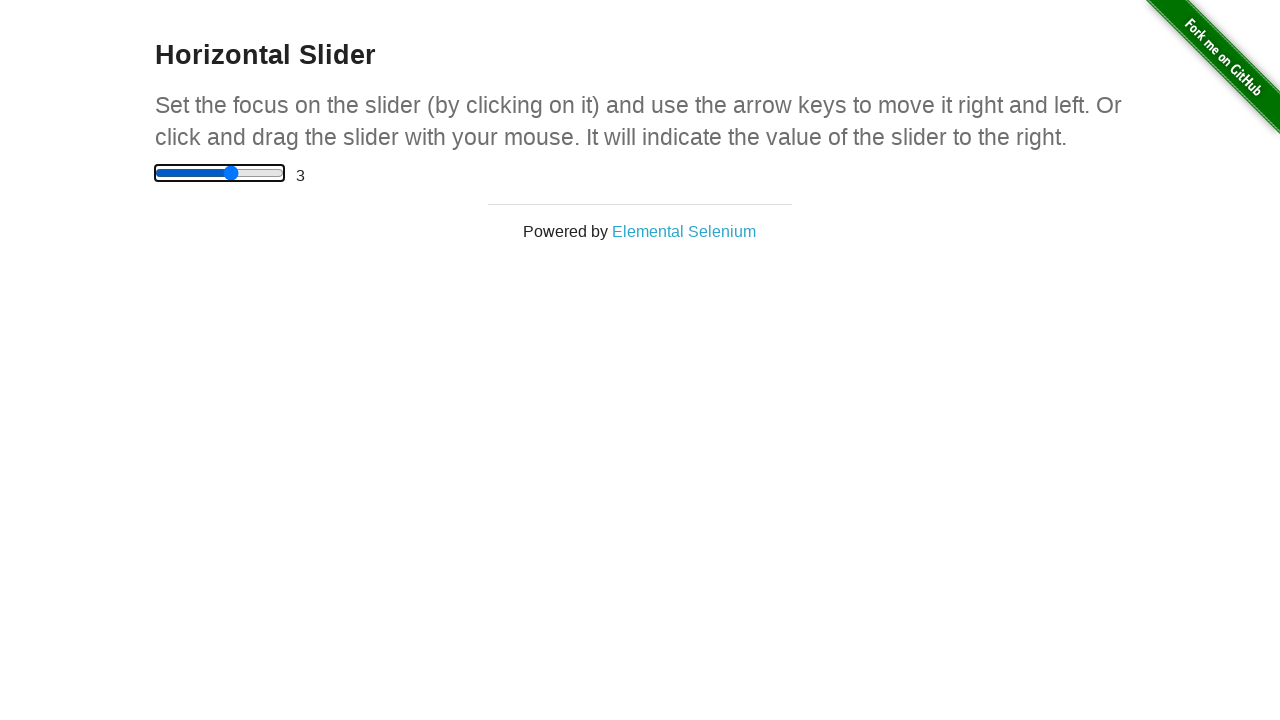

Pressed ArrowUp to increase slider value towards 3.5 on //input
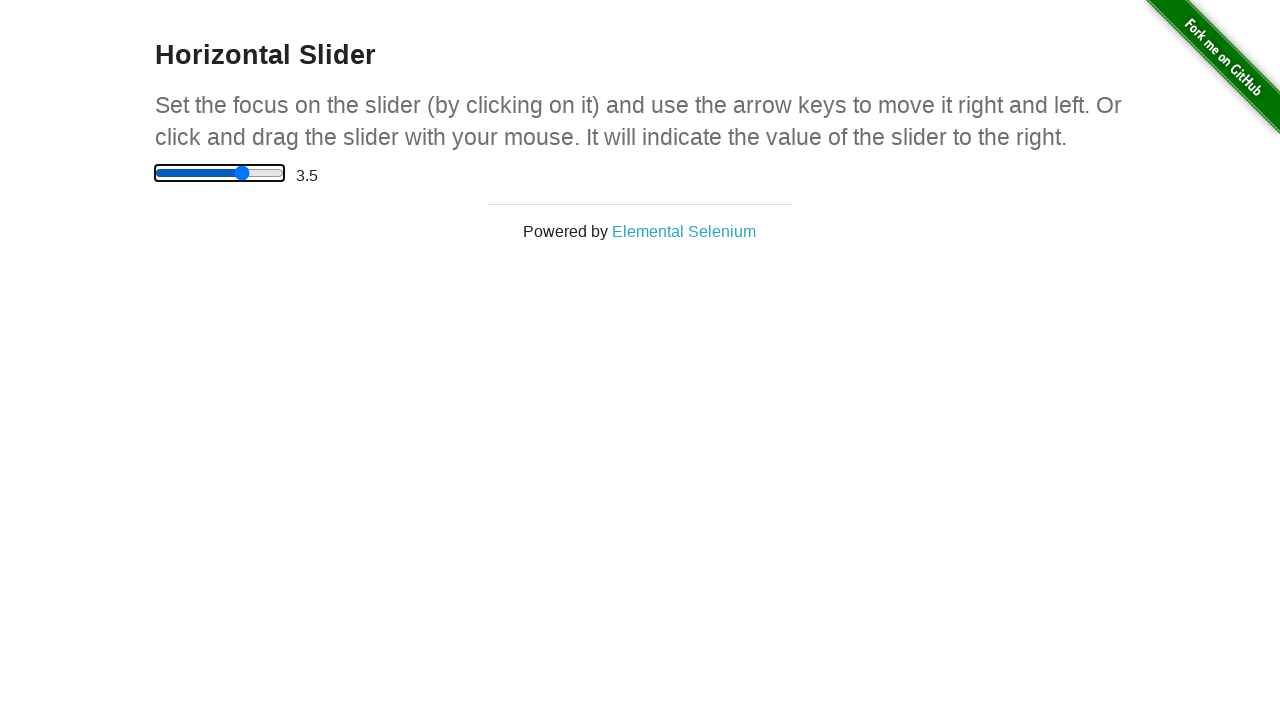

Retrieved final slider value: 3.5
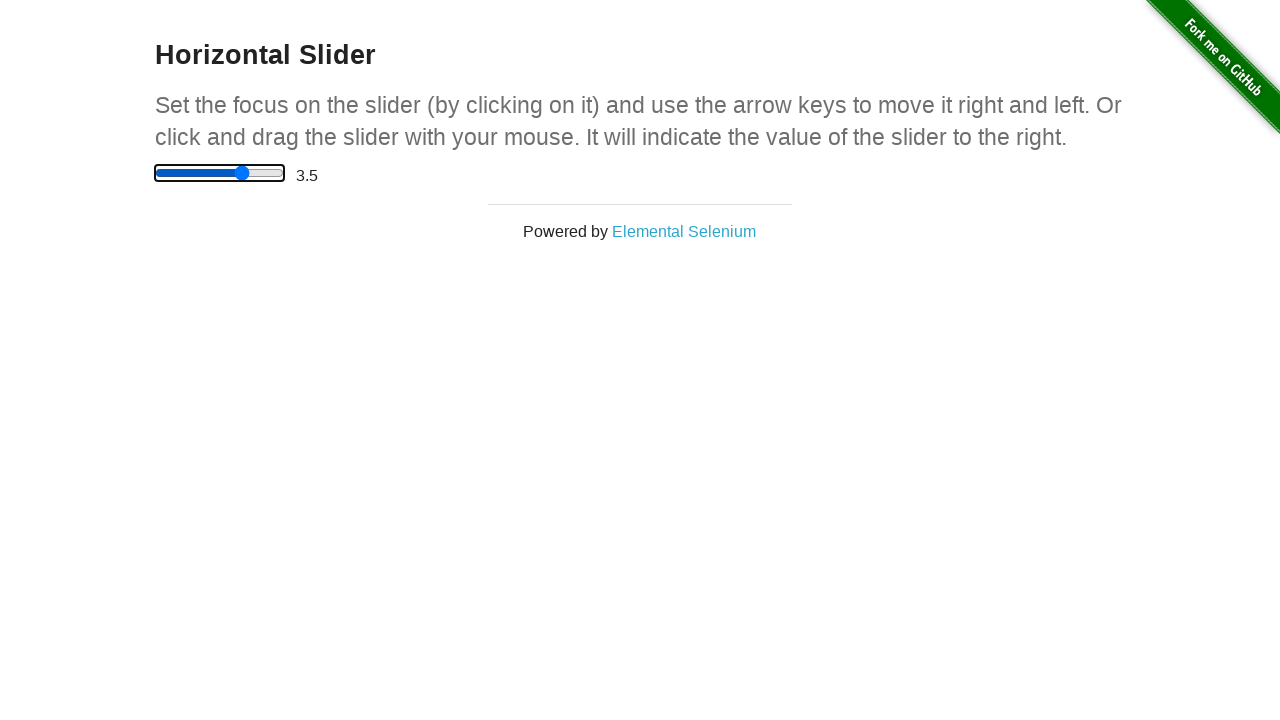

Verified final slider value equals desired value of 3.5
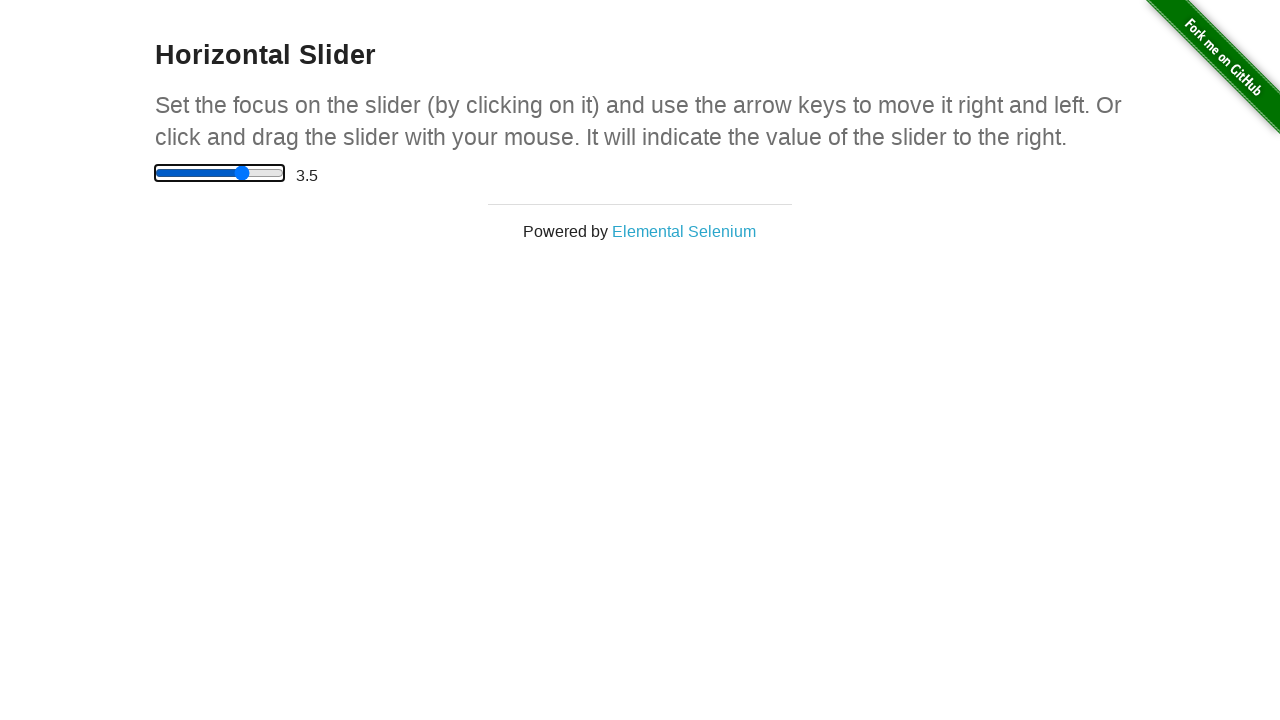

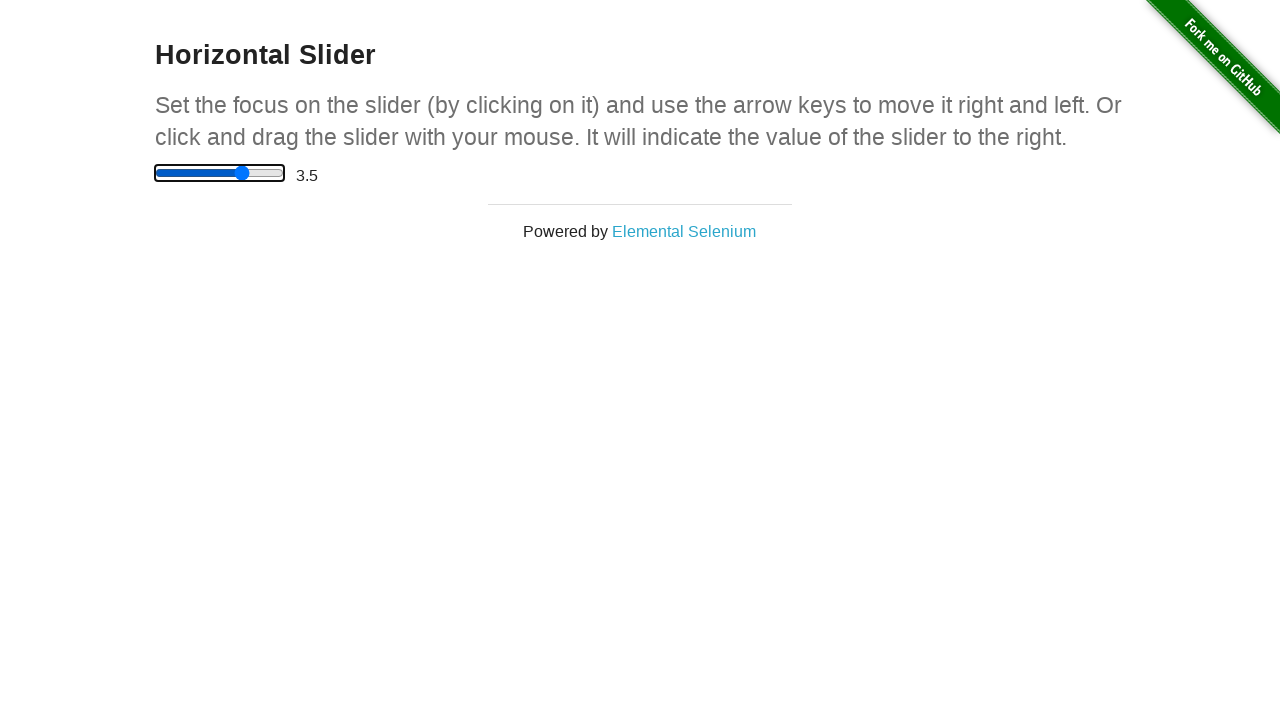